Navigates to PlayStation games page and clicks on a link containing partial text "now"

Starting URL: https://www.playstation.com/en-us/ps5/games/

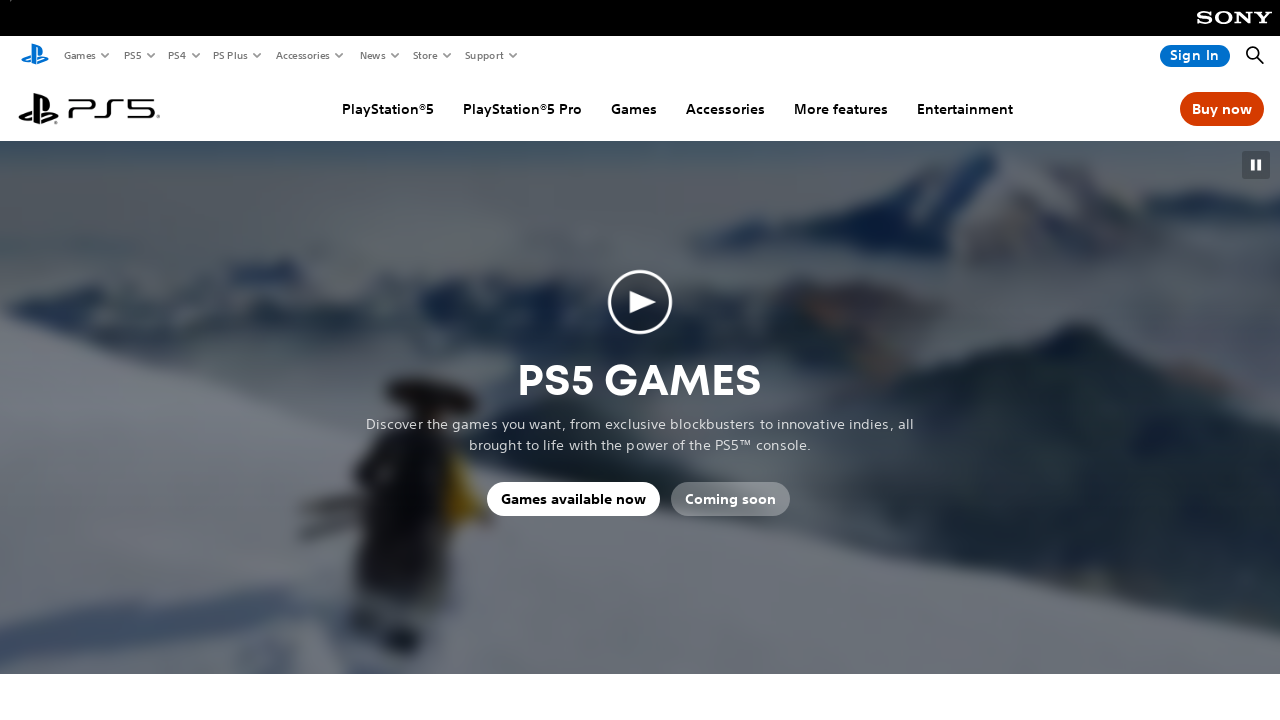

Navigated to PlayStation PS5 games page
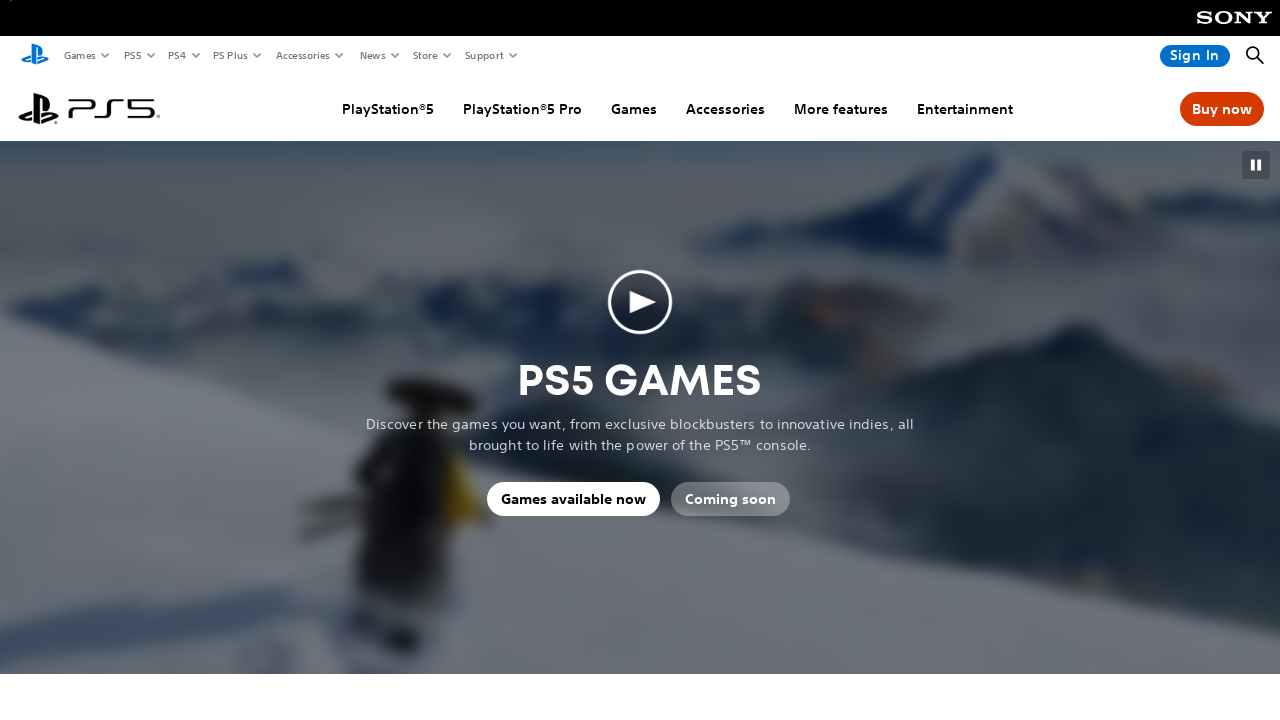

Clicked on link containing partial text 'now' at (1222, 109) on a:has-text('now')
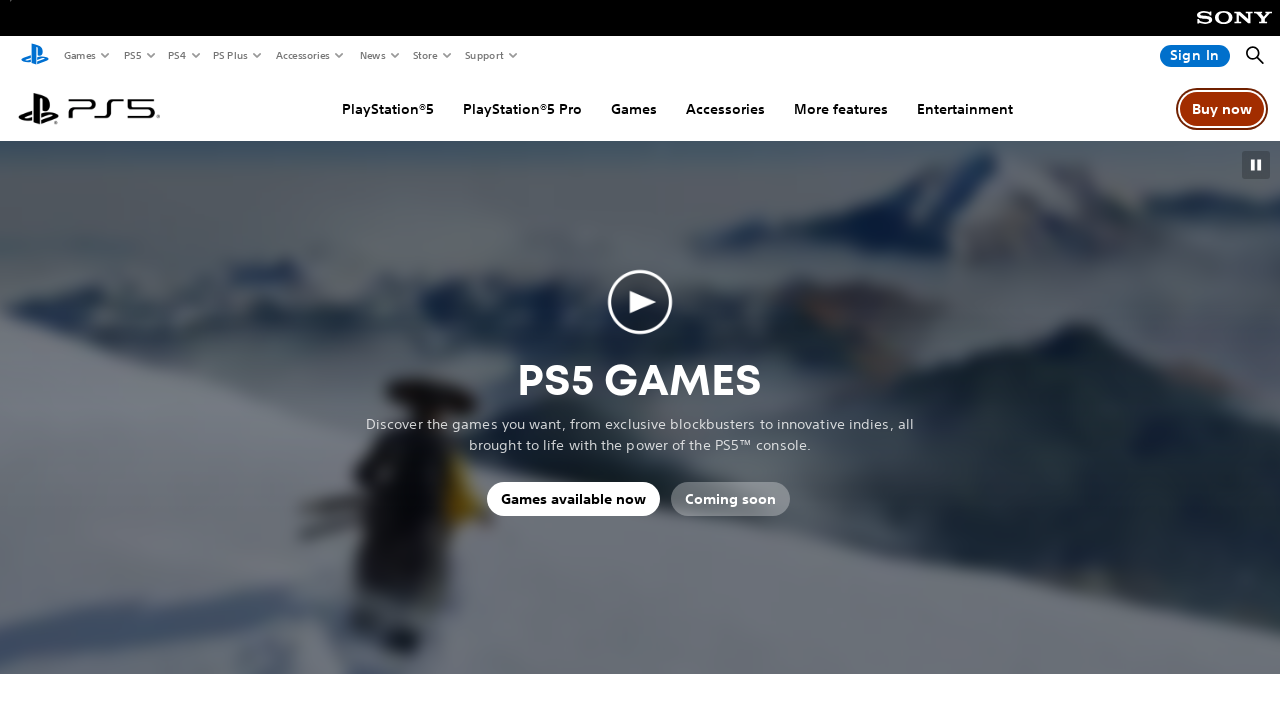

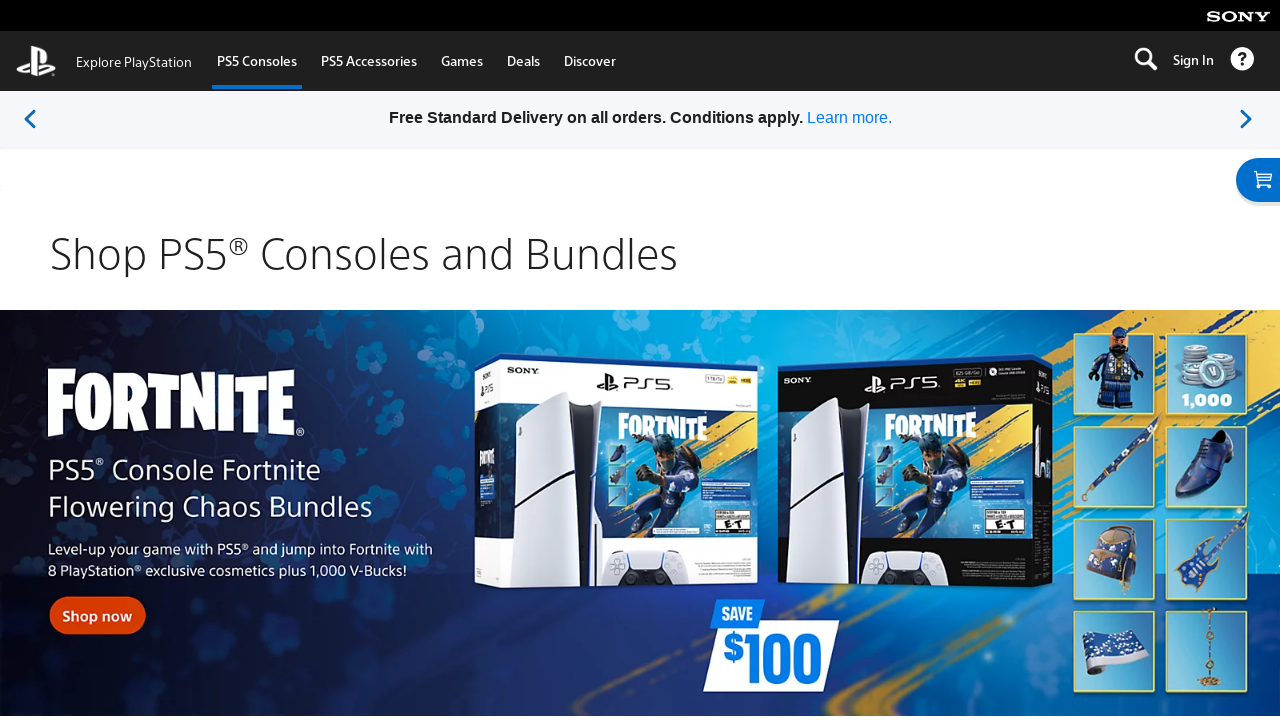